Tests form automation on a practice page by clicking through all radio buttons, using an autocomplete field, selecting all dropdown options, and checking a checkbox.

Starting URL: https://www.rahulshettyacademy.com/AutomationPractice

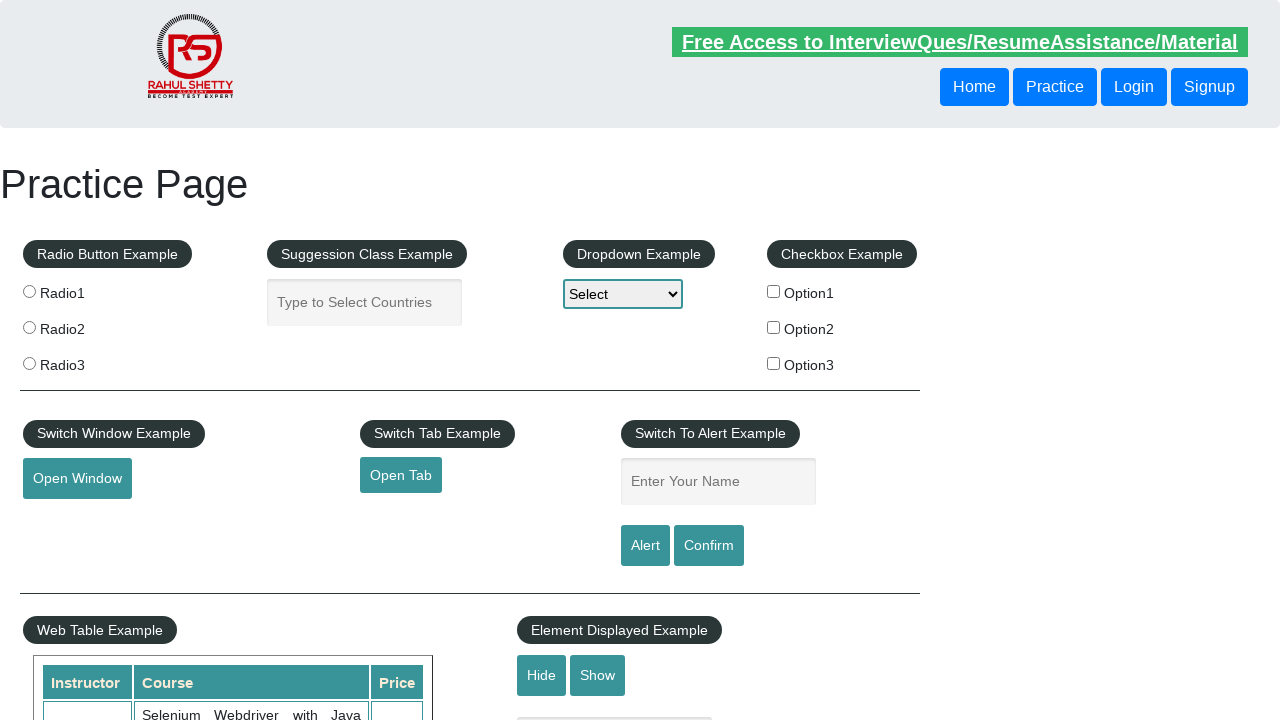

Navigated to the practice page
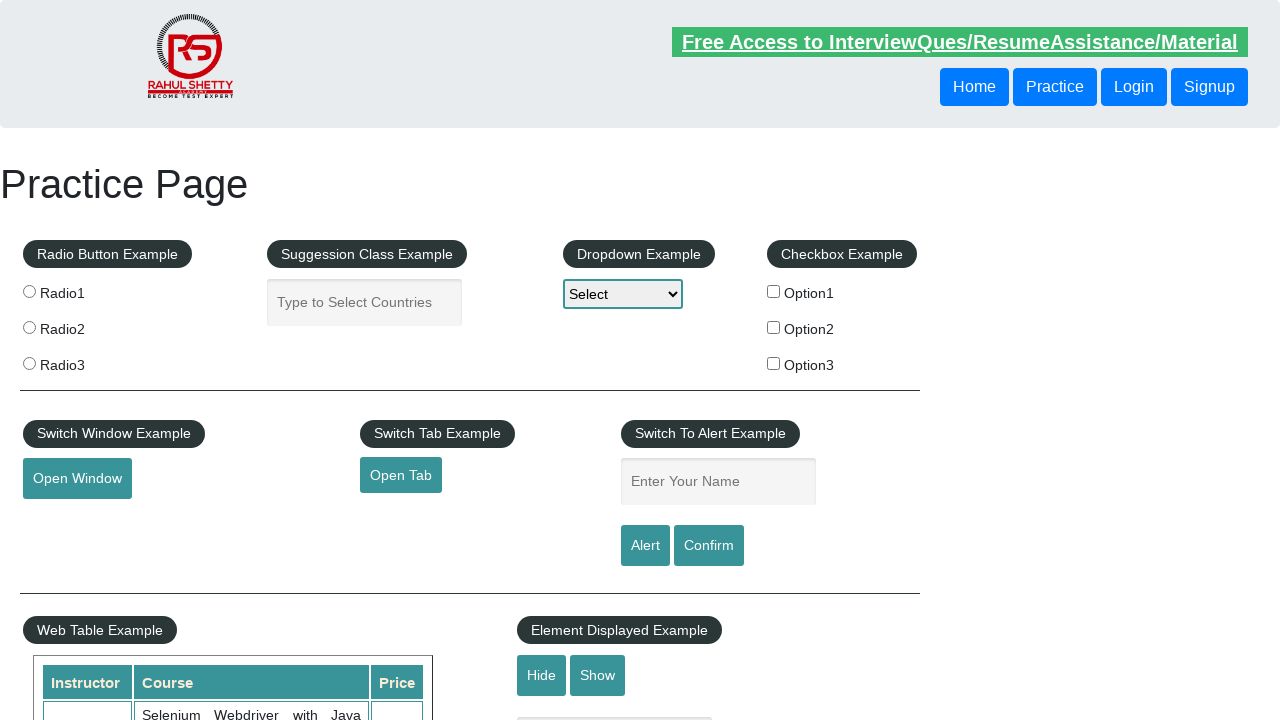

Clicked a radio button at (29, 291) on .radioButton >> nth=0
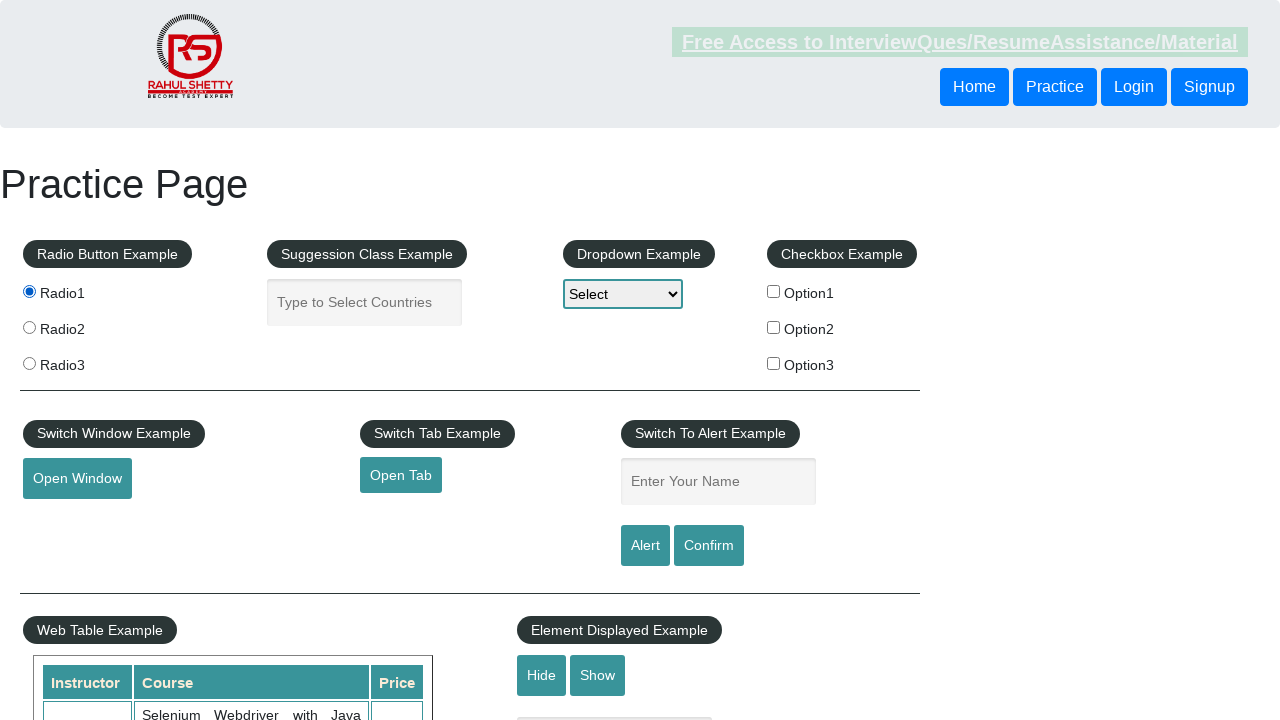

Clicked a radio button at (29, 327) on .radioButton >> nth=1
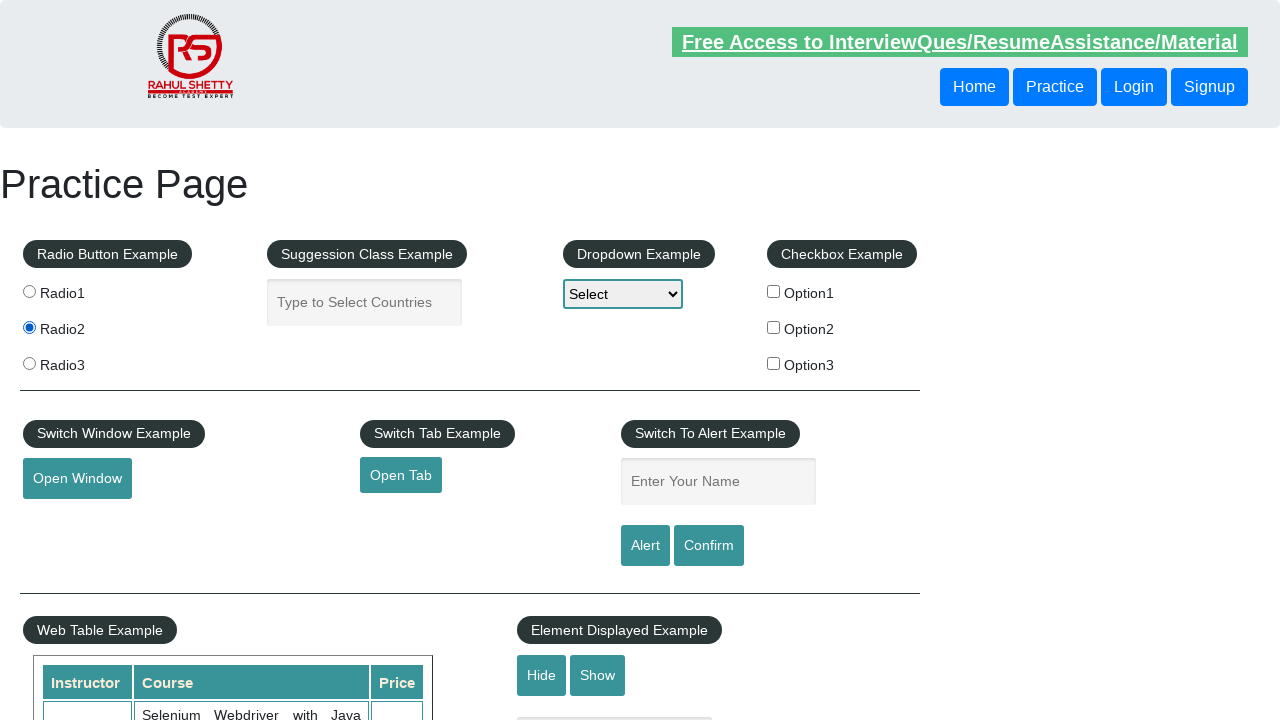

Clicked a radio button at (29, 363) on .radioButton >> nth=2
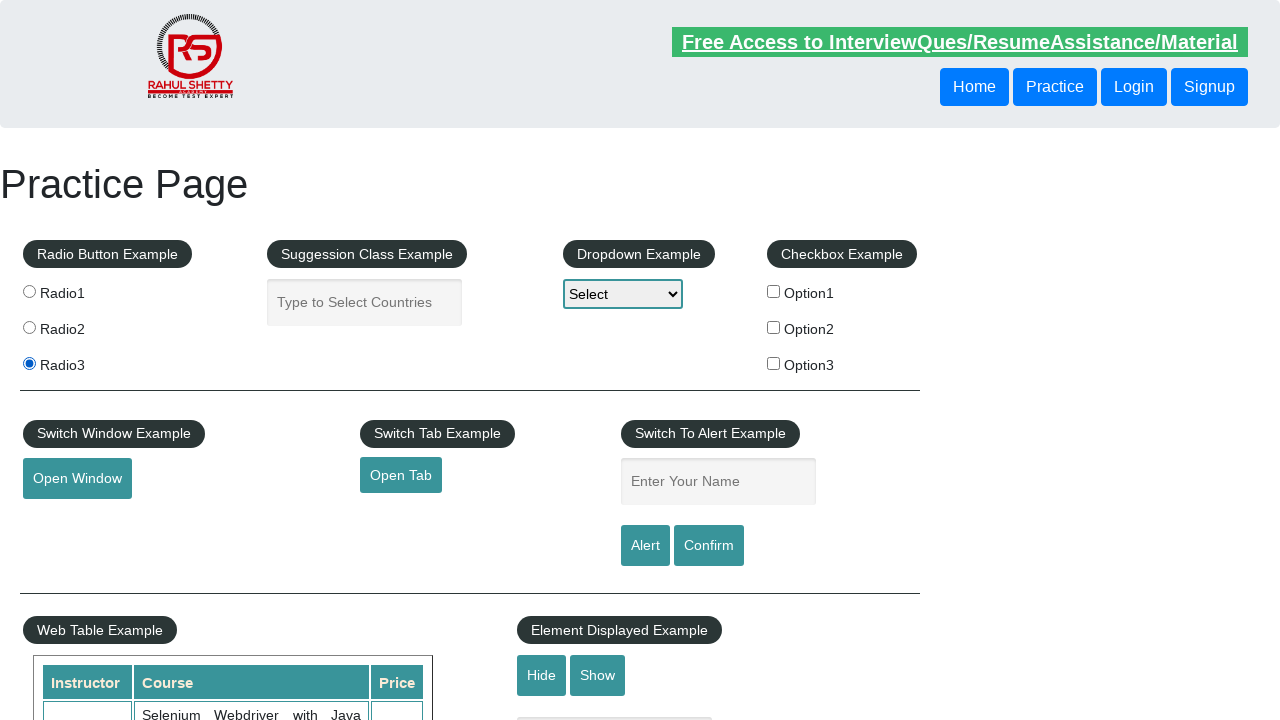

Filled autocomplete field with 'ind' on #autocomplete
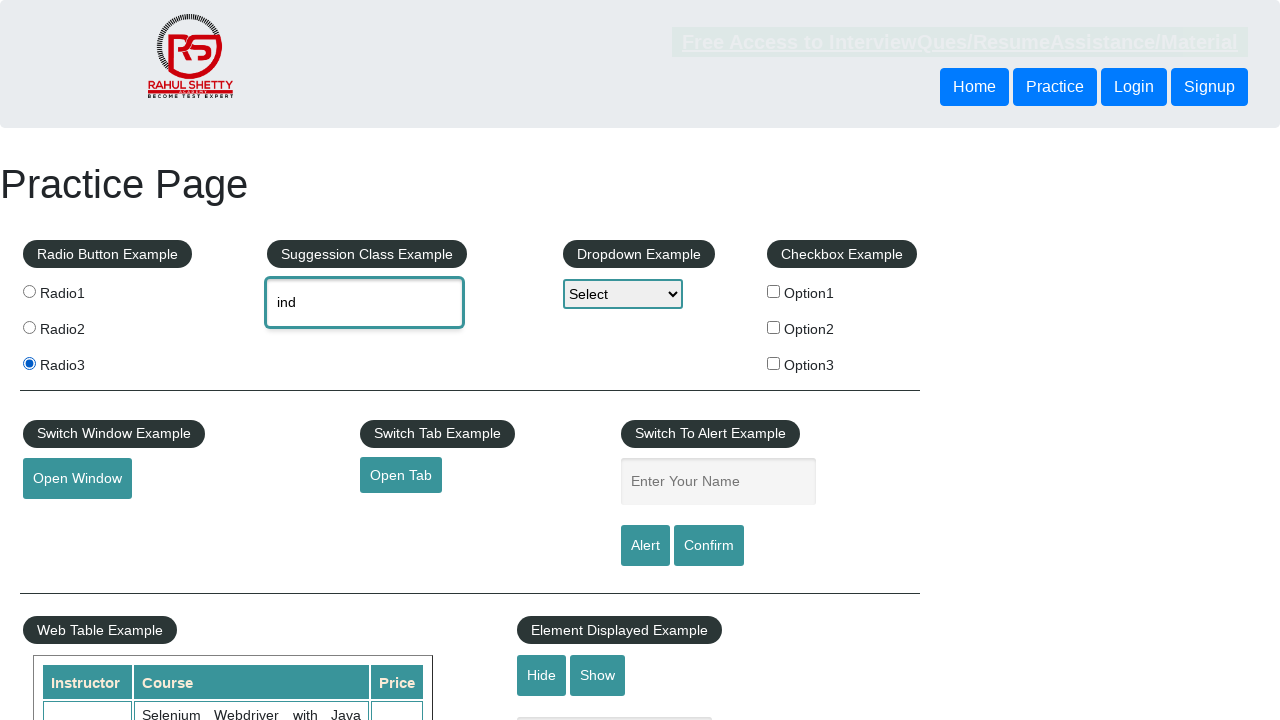

Selected autocomplete suggestion at (382, 372) on #ui-id-3
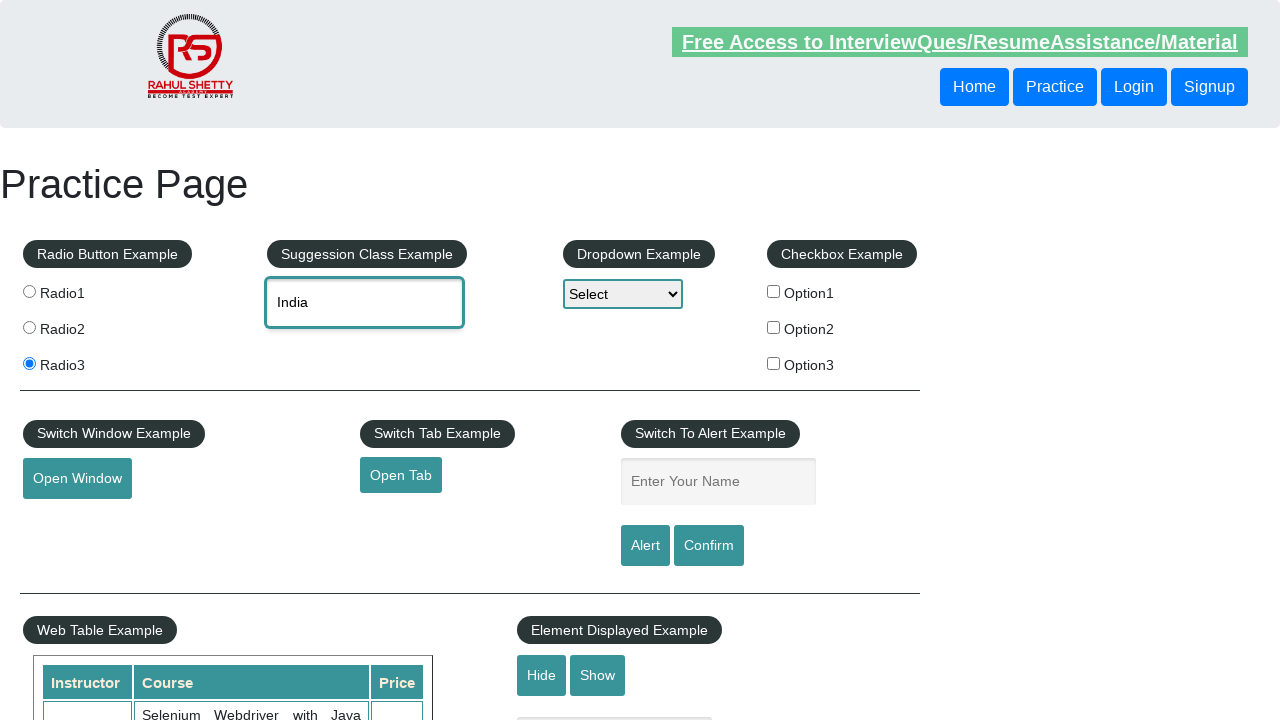

Selected dropdown option at index 0 on #dropdown-class-example
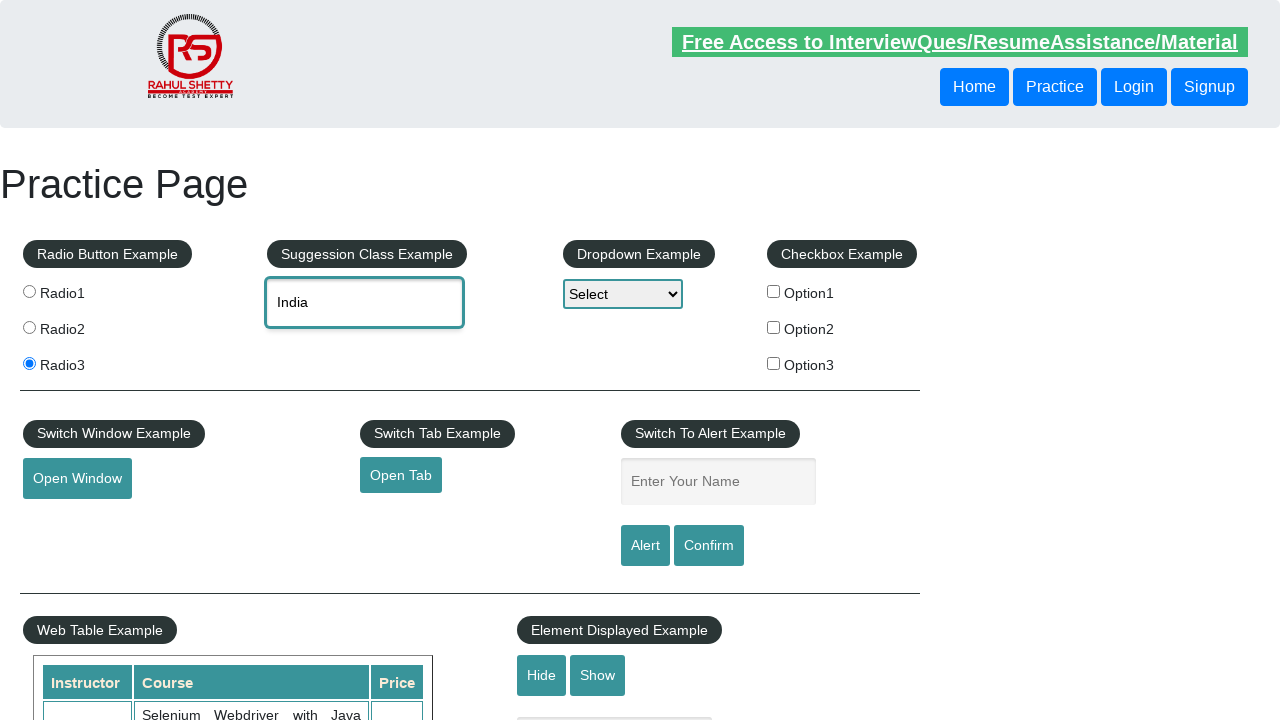

Selected dropdown option at index 1 on #dropdown-class-example
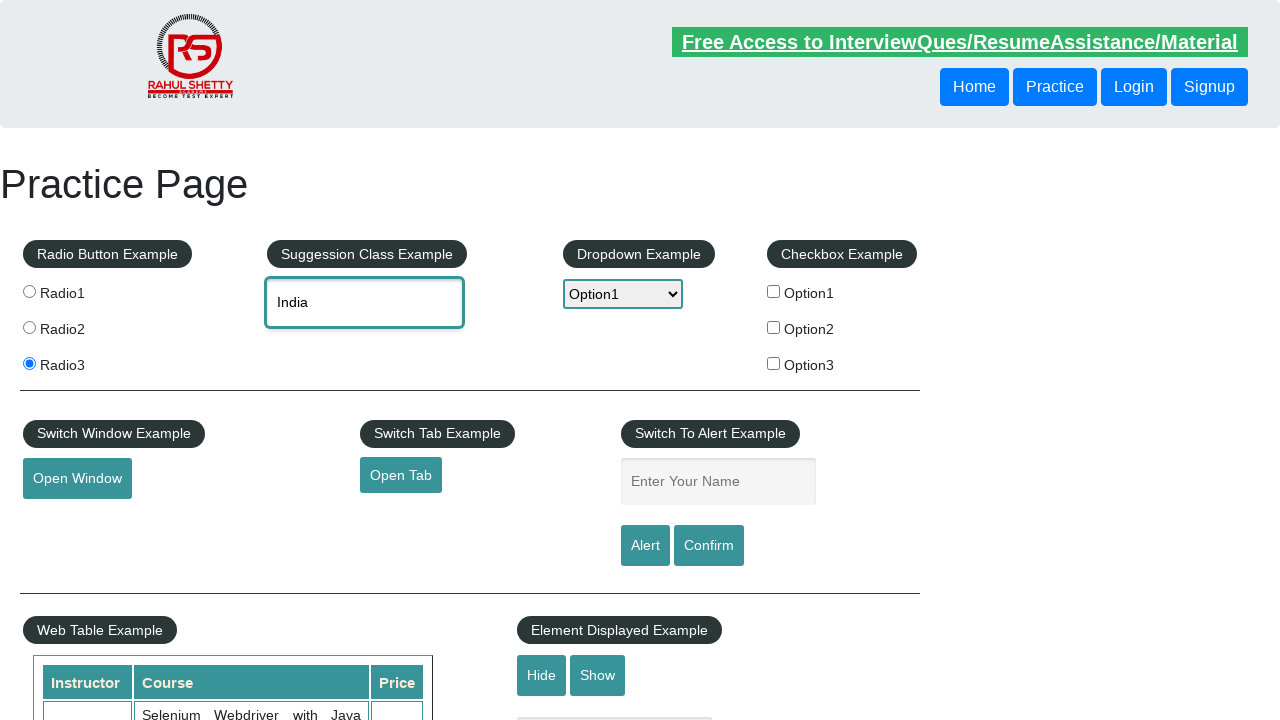

Selected dropdown option at index 2 on #dropdown-class-example
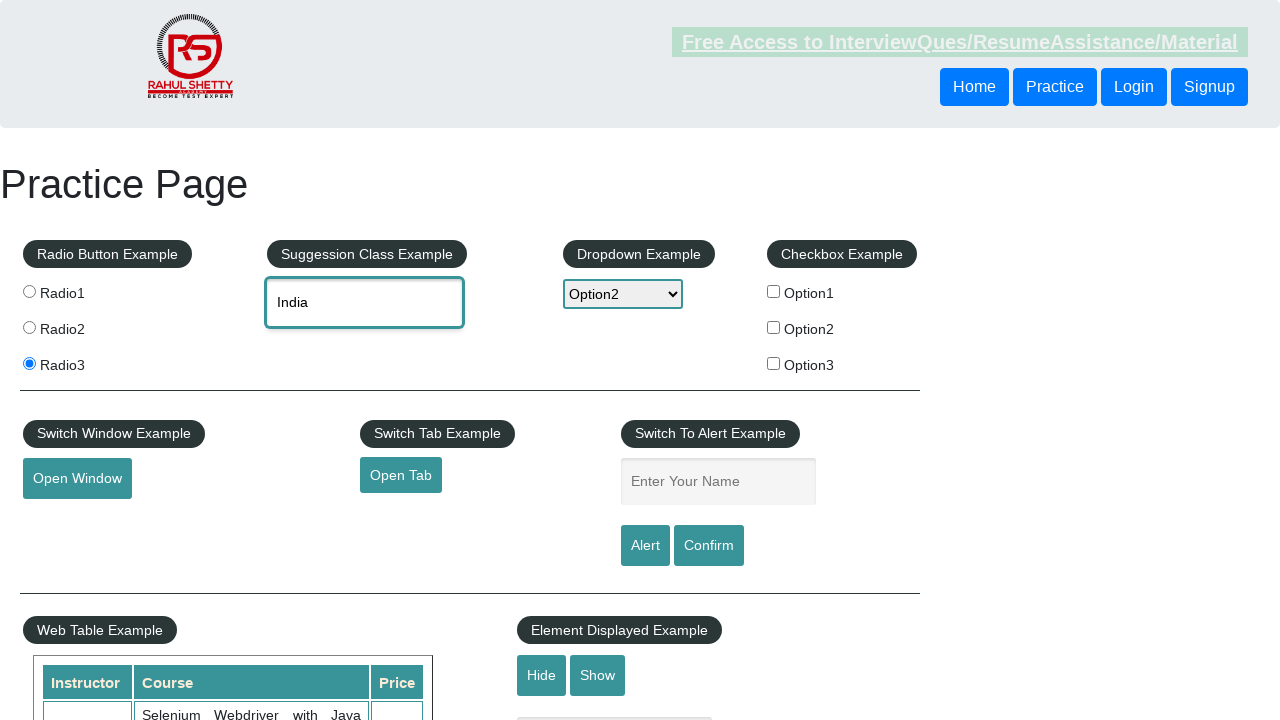

Selected dropdown option at index 3 on #dropdown-class-example
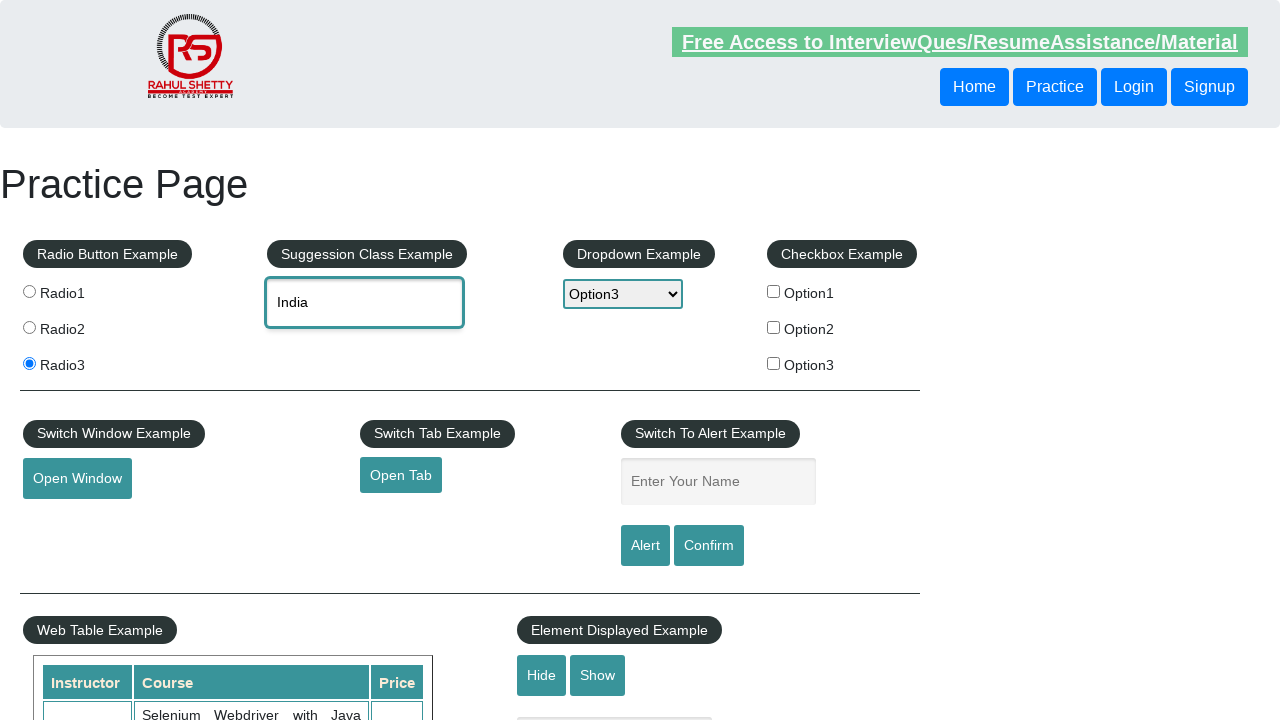

Checked the first checkbox at (774, 291) on #checkBoxOption1
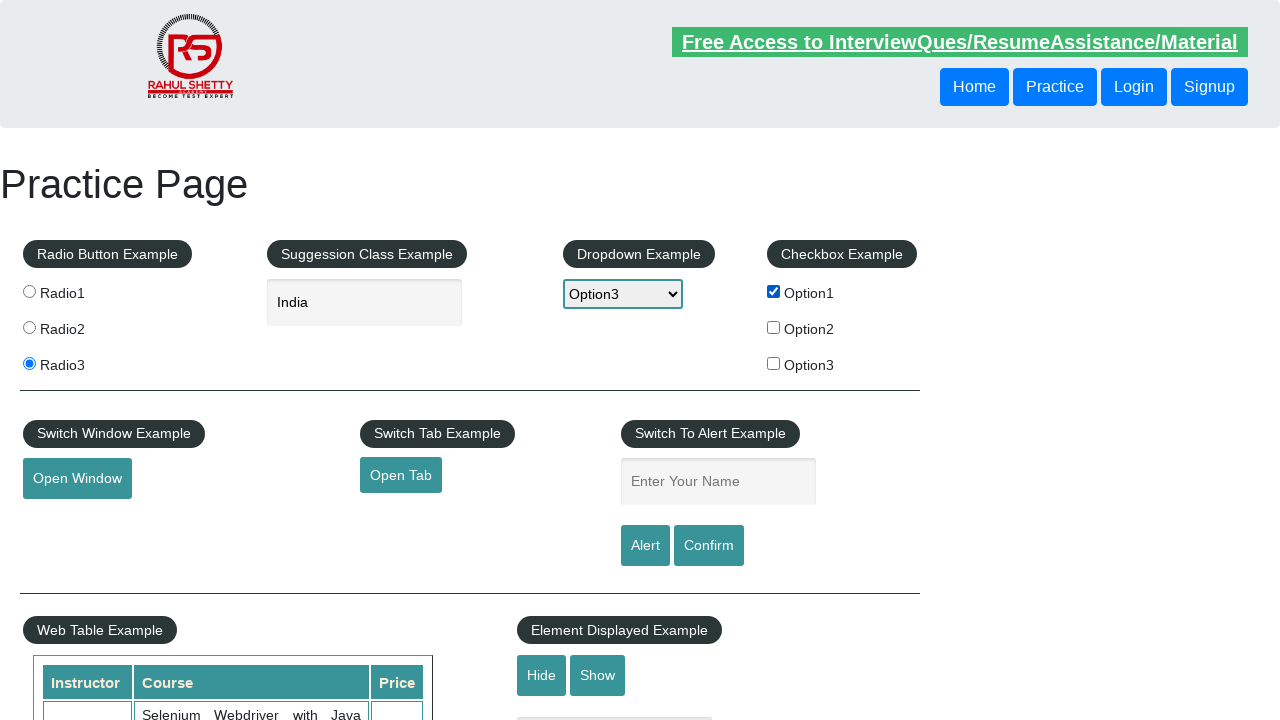

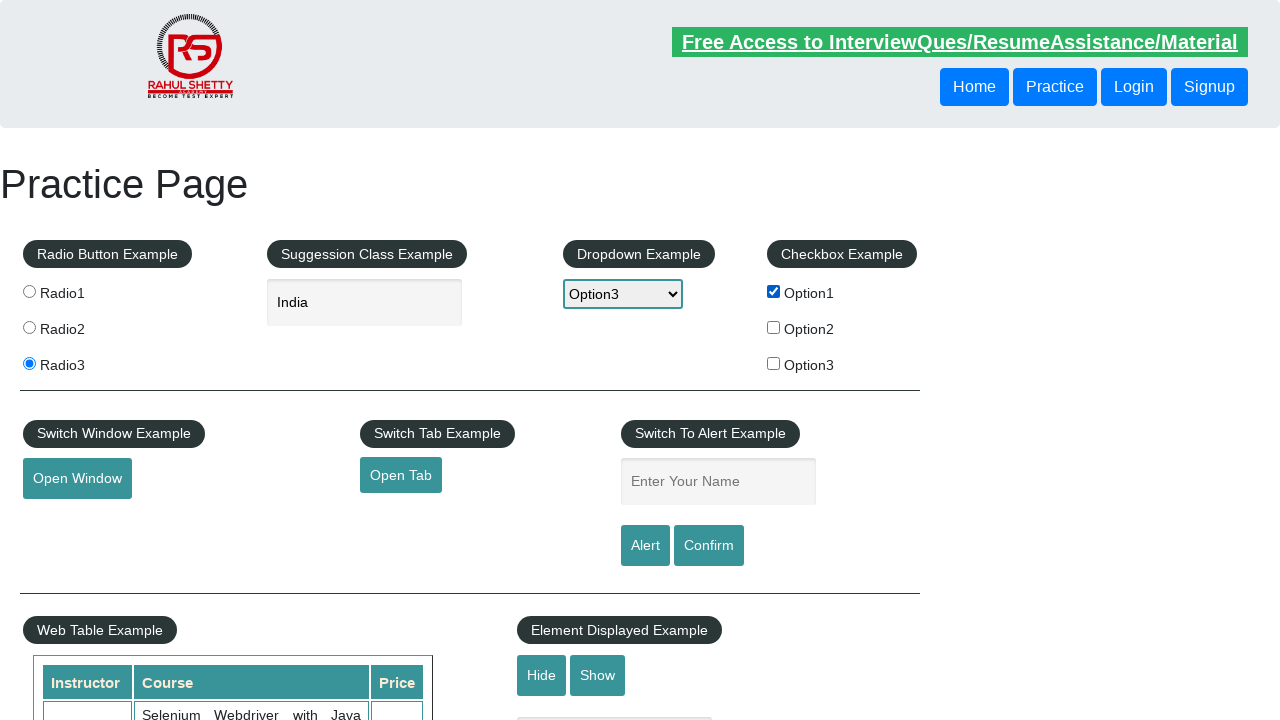